Tests that clearing Application Settings fields and submitting shows validation error messages

Starting URL: https://parabank.parasoft.com/parabank/admin.htm

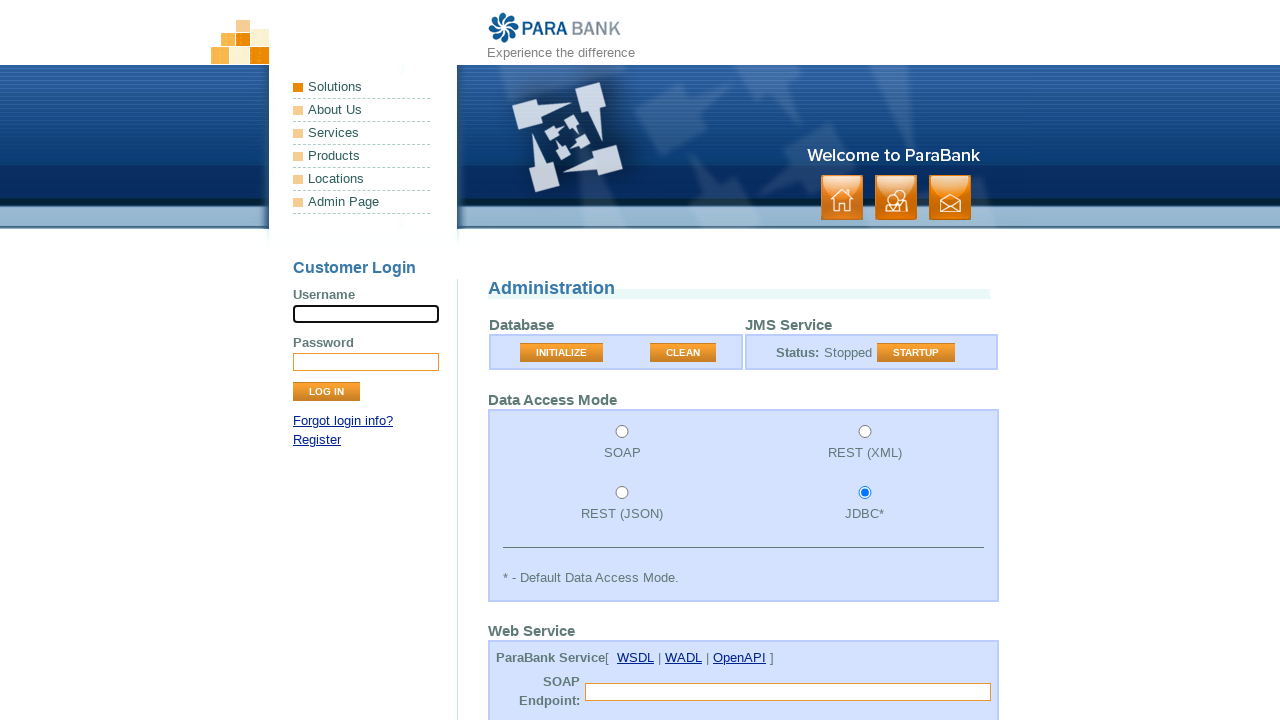

Cleared the Initial Balance field on #initialBalance
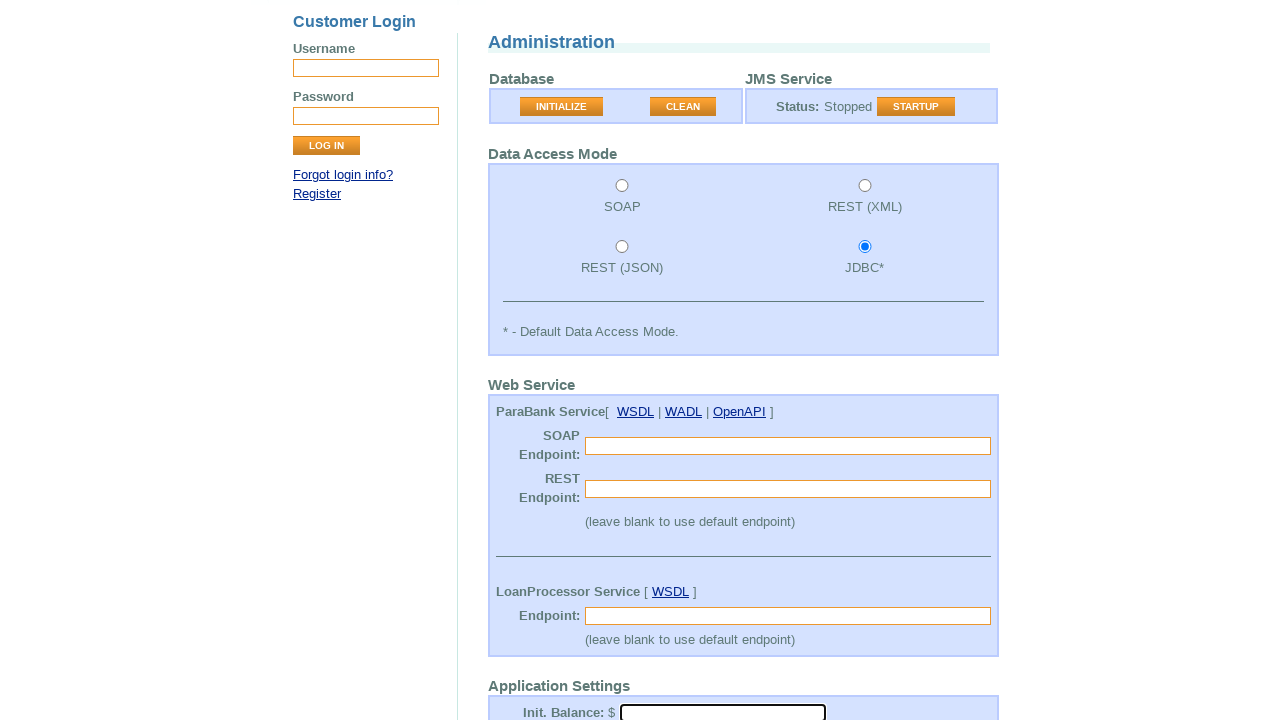

Cleared the Minimum Balance field on #minimumBalance
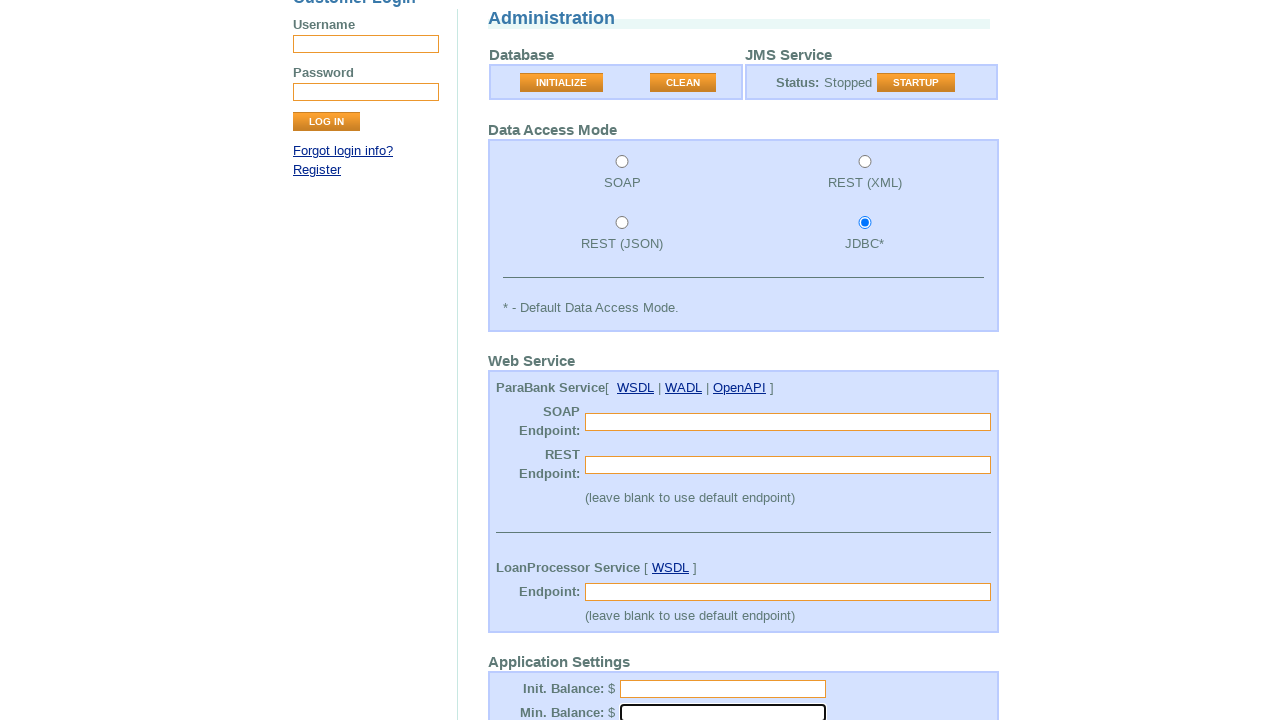

Cleared the Loan Processor Threshold field on #loanProcessorThreshold
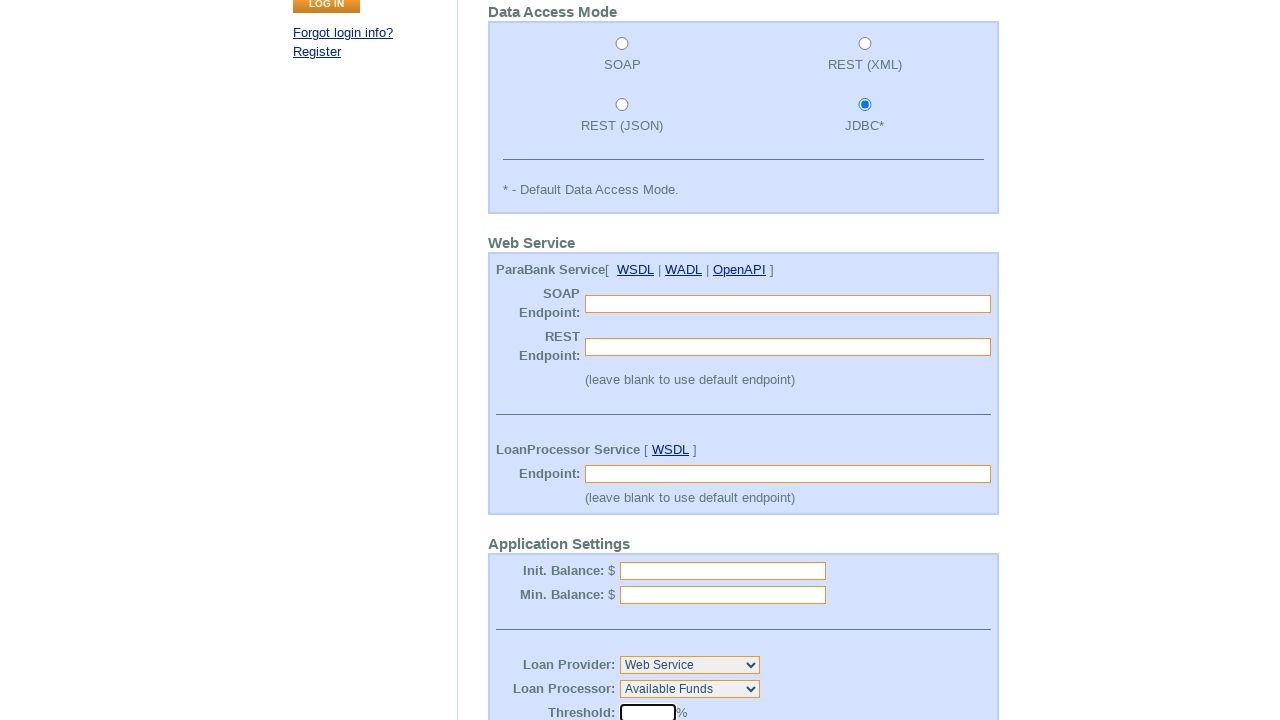

Clicked the Submit button at (523, 572) on input[value='Submit']
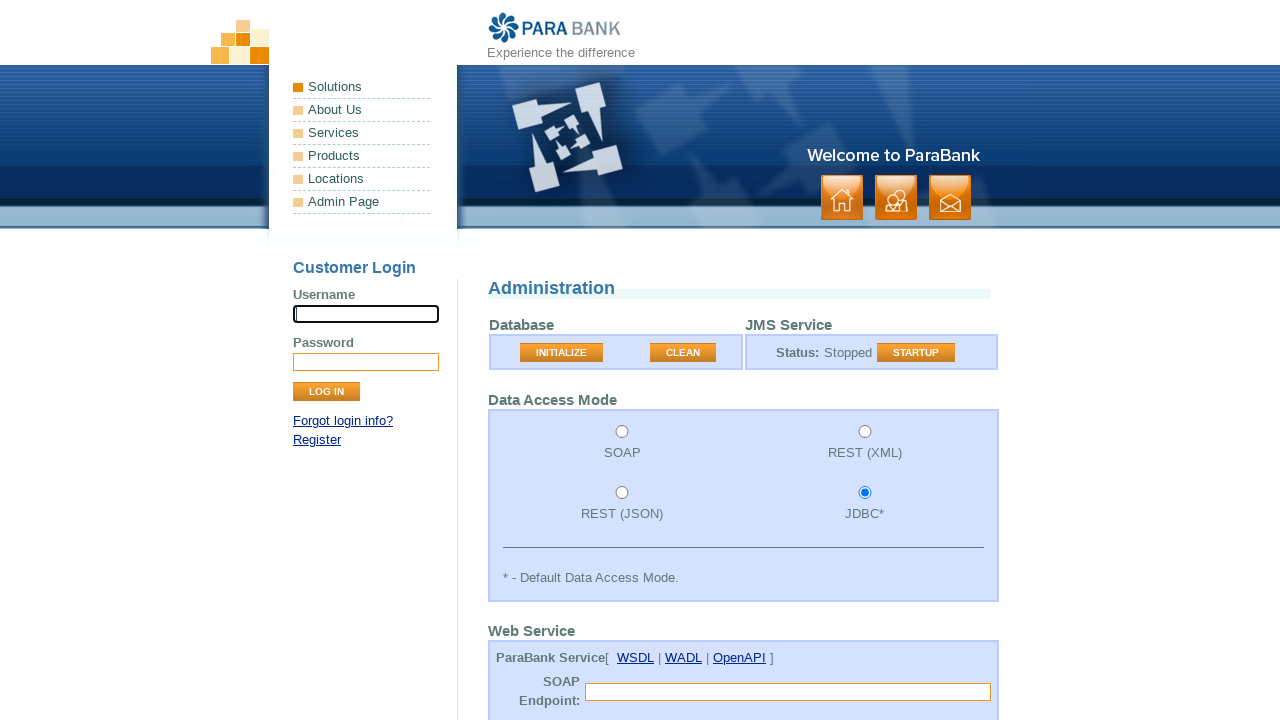

Initial Balance error message appeared
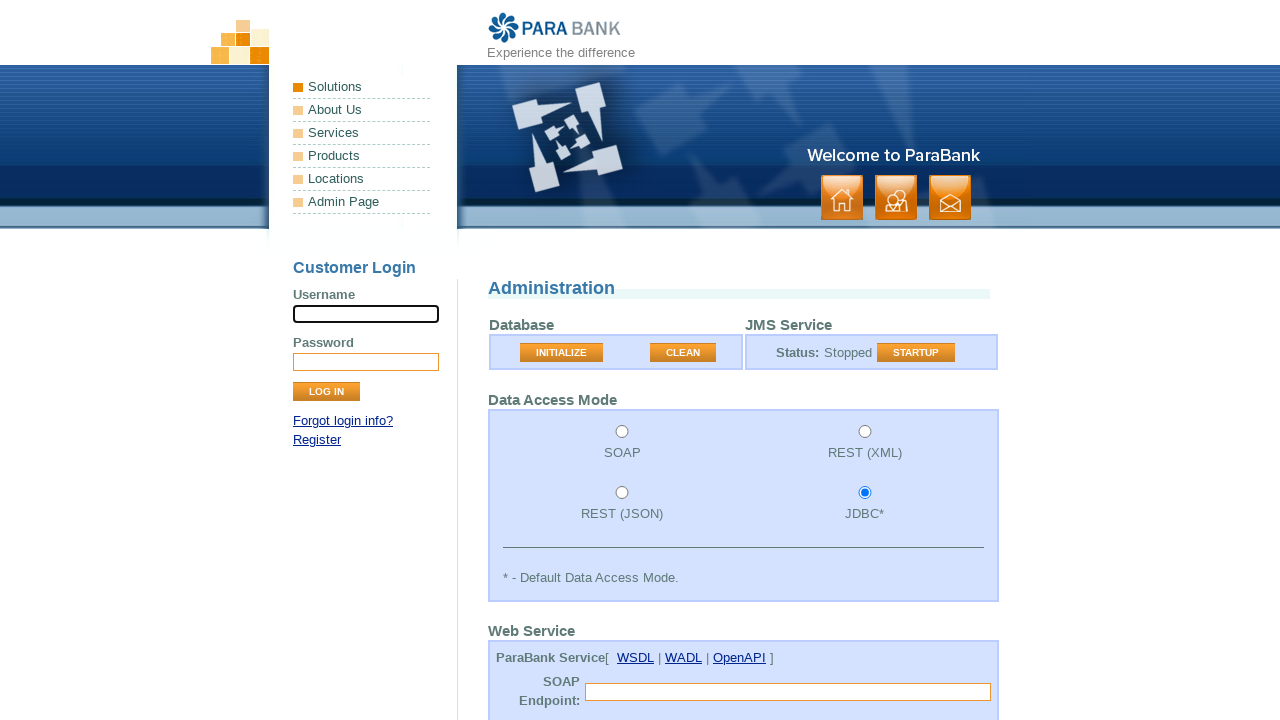

Minimum Balance error message appeared
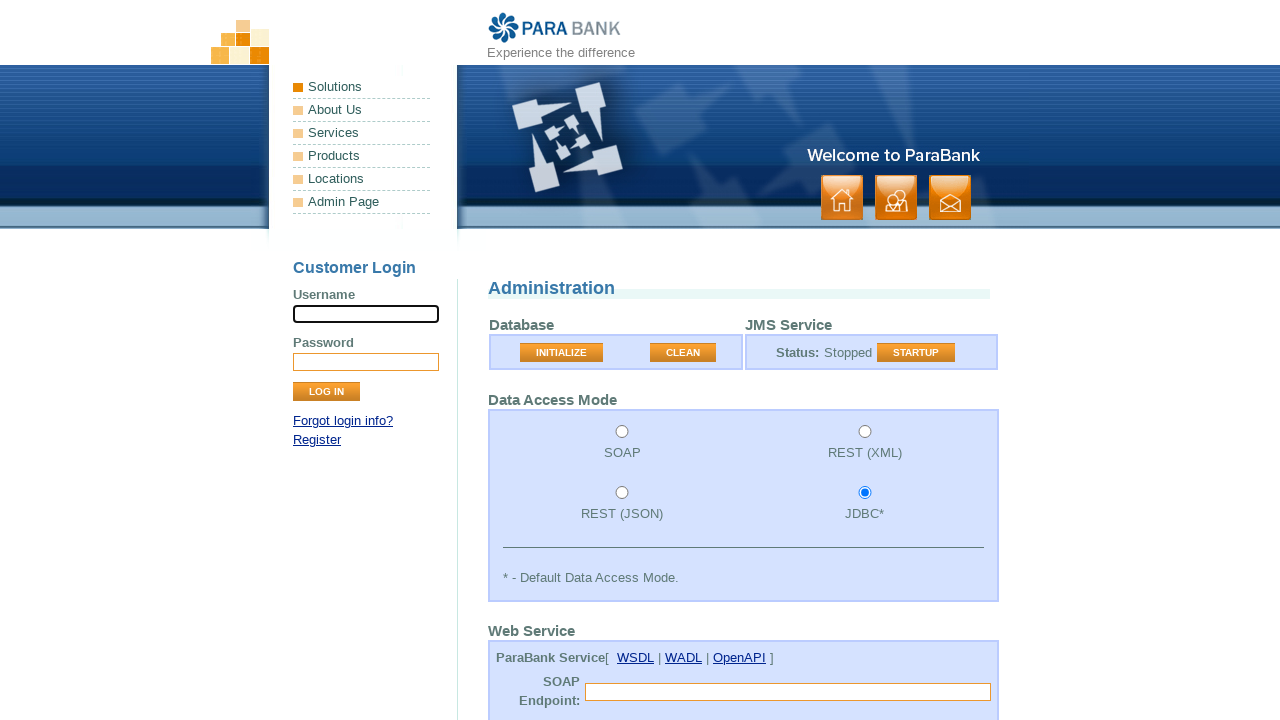

Loan Processor Threshold error message appeared
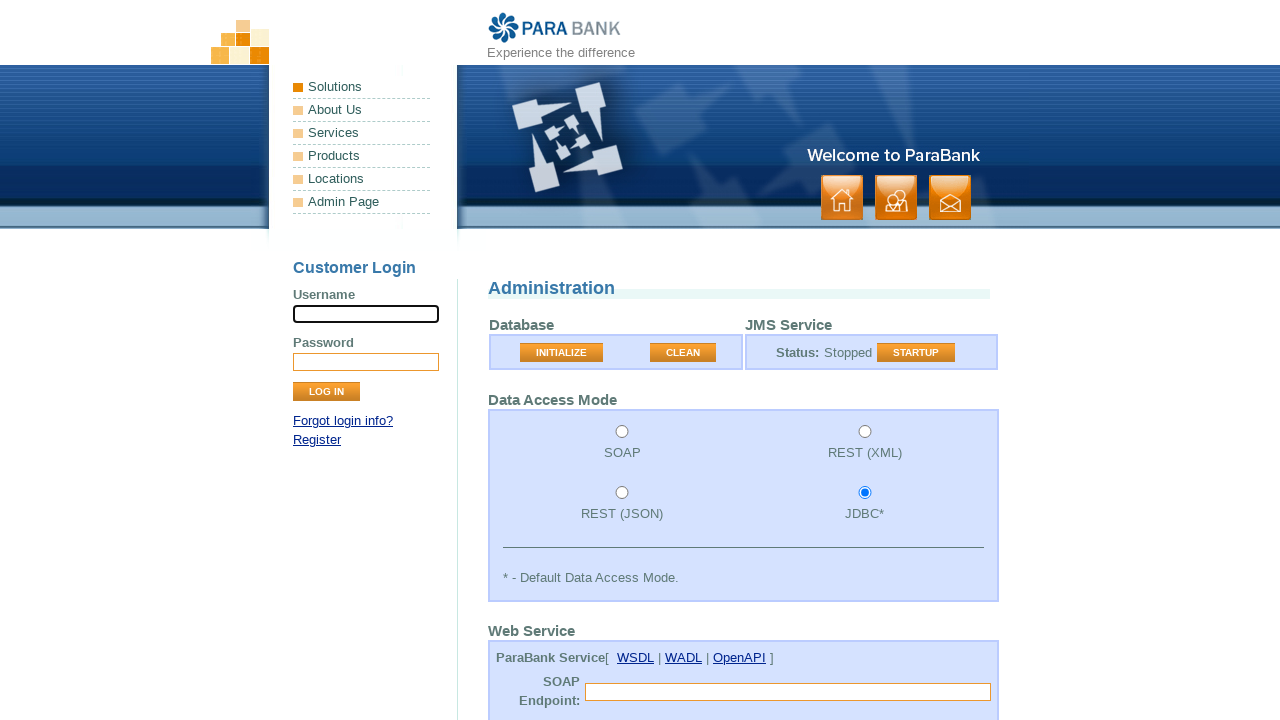

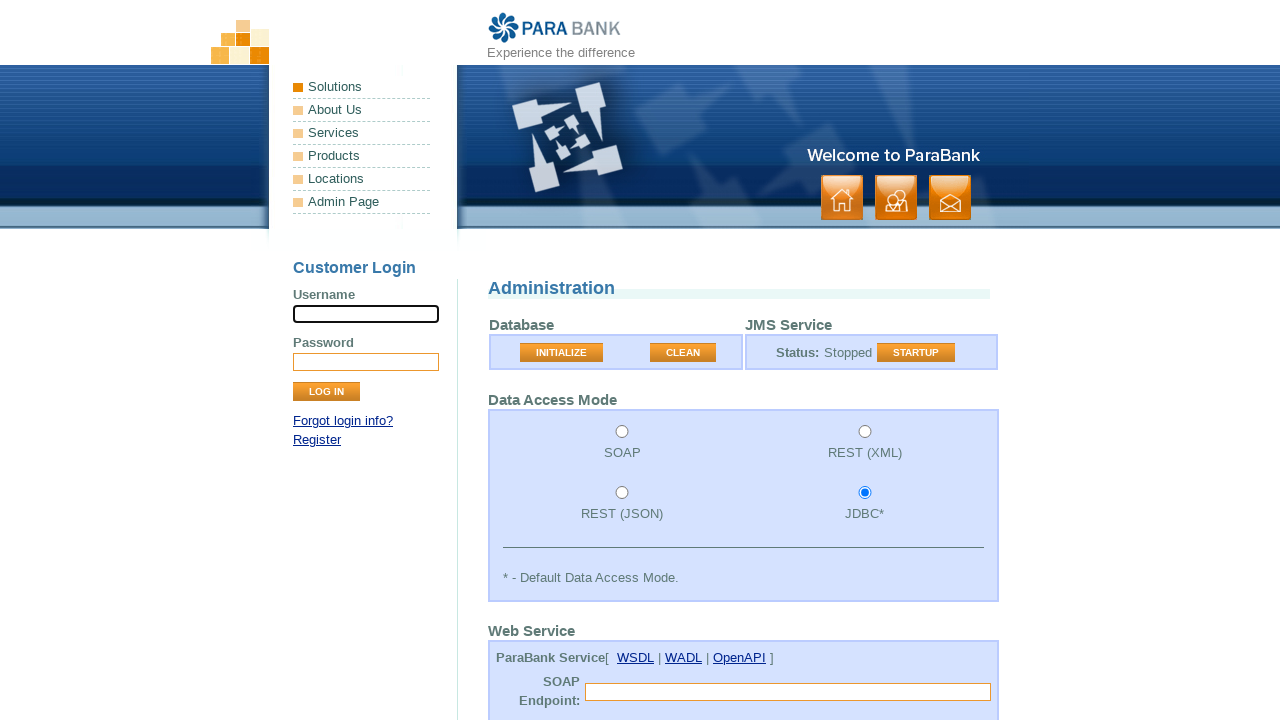